Tests radio button functionality on a registration form by counting radio options and clicking on a specific radio button (female option)

Starting URL: http://demo.automationtesting.in/Register.html

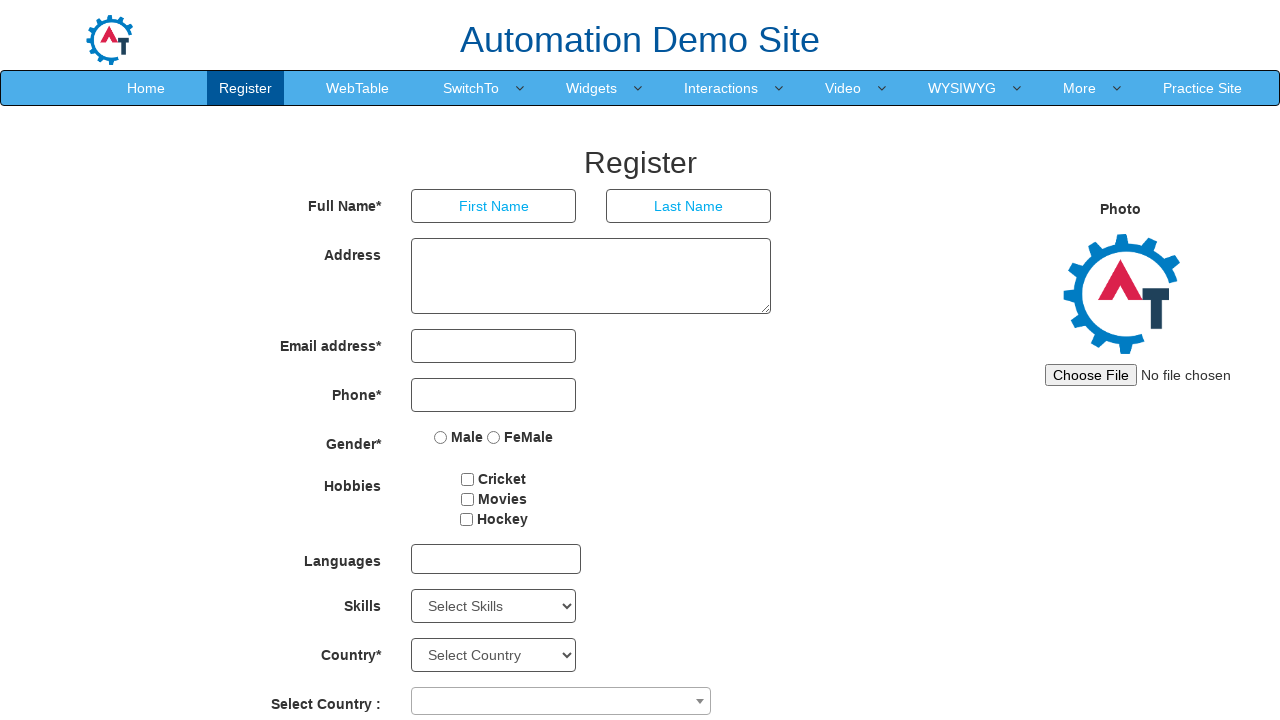

Waited for radio button elements to be present
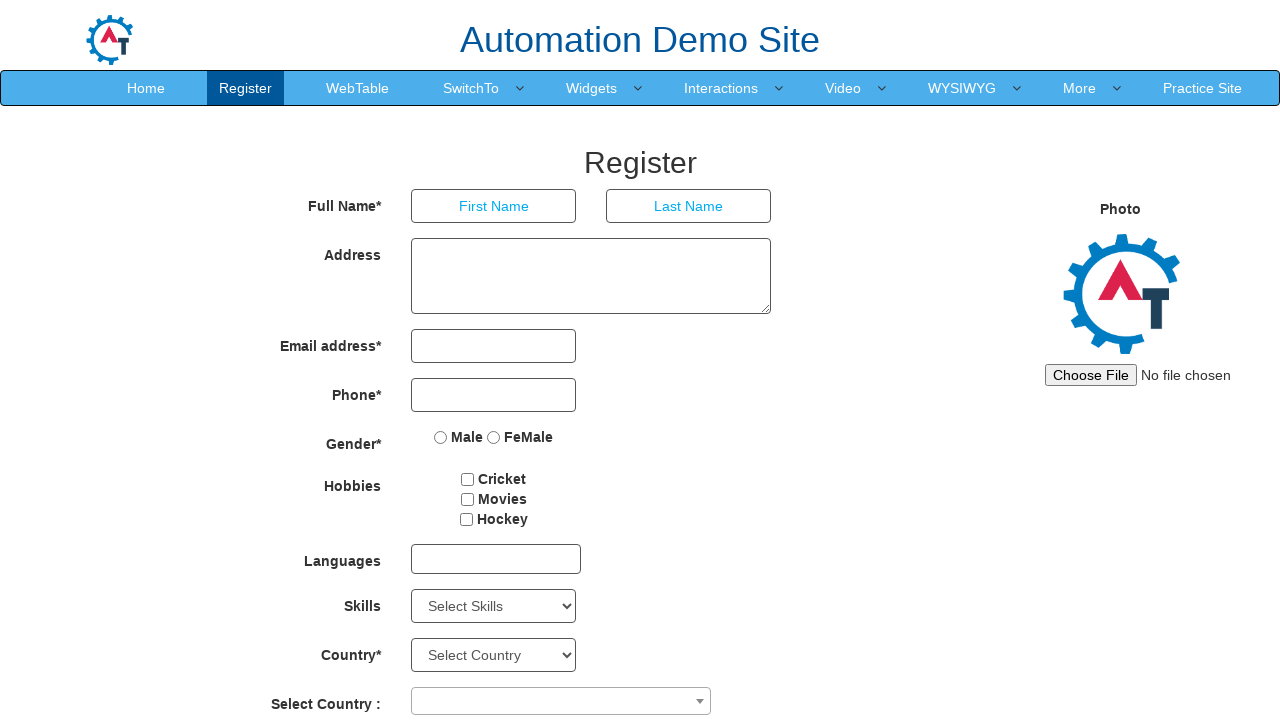

Counted radio button options: 2 total options found
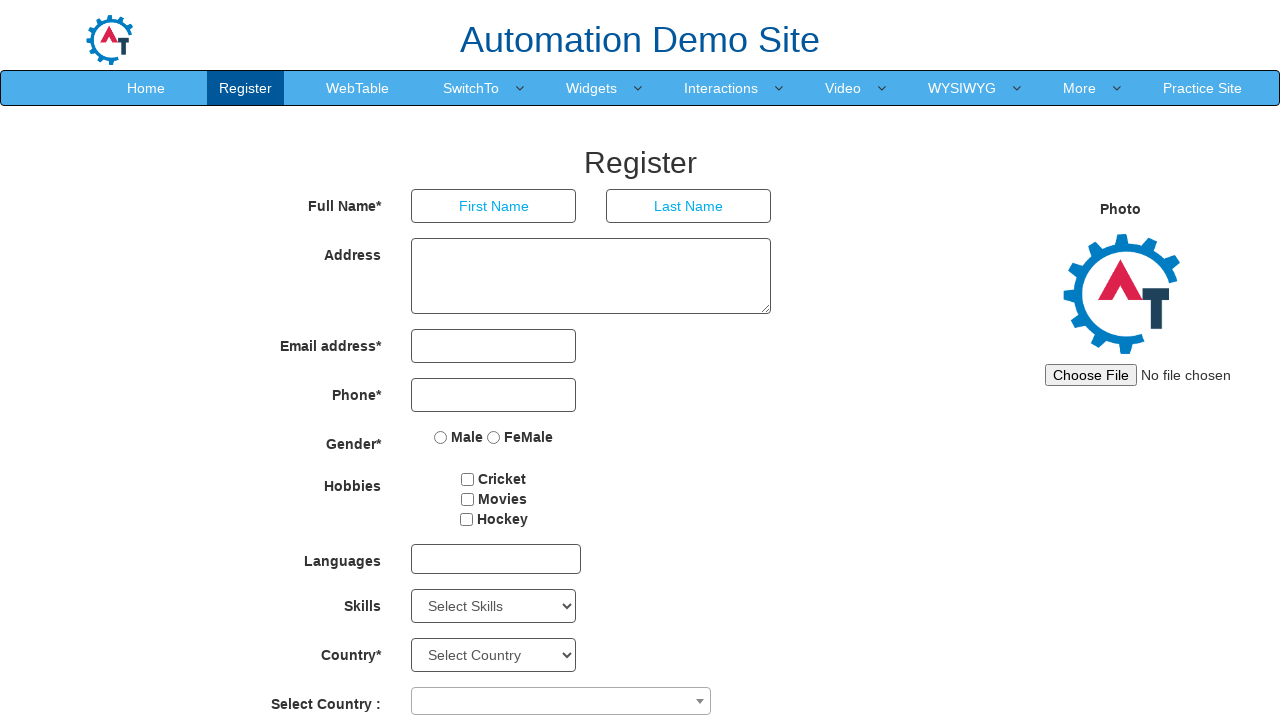

Clicked on the female radio button option at (494, 437) on input[name='radiooptions'] >> nth=1
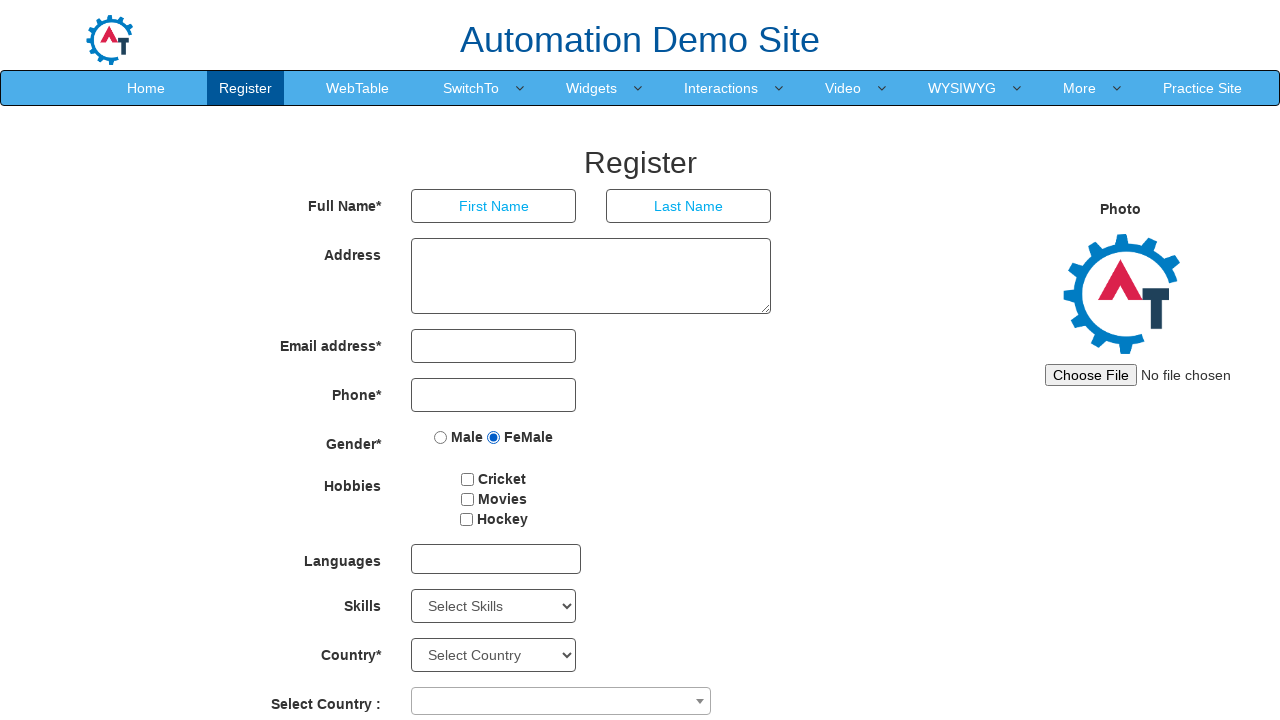

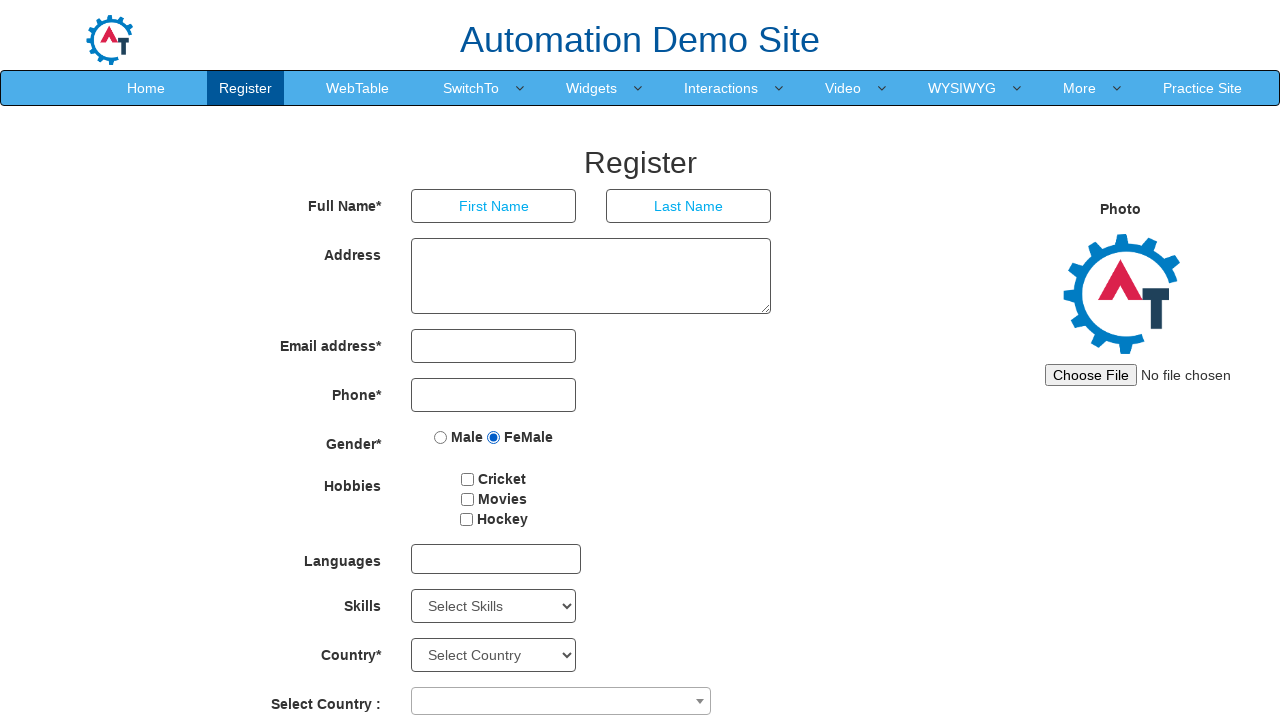